Solves a math problem by reading a value, calculating a result using a mathematical formula, filling the answer, checking required checkboxes/radio buttons, and submitting the form

Starting URL: https://suninjuly.github.io/math.html

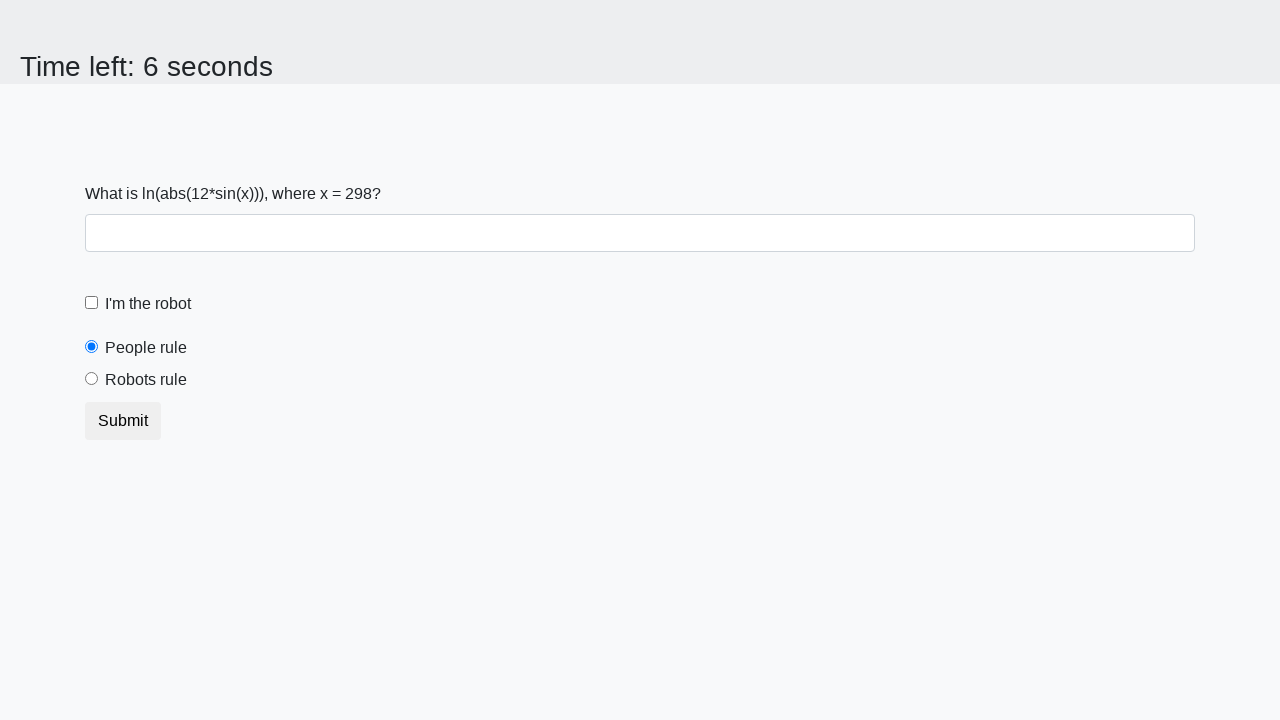

Located the x value input element
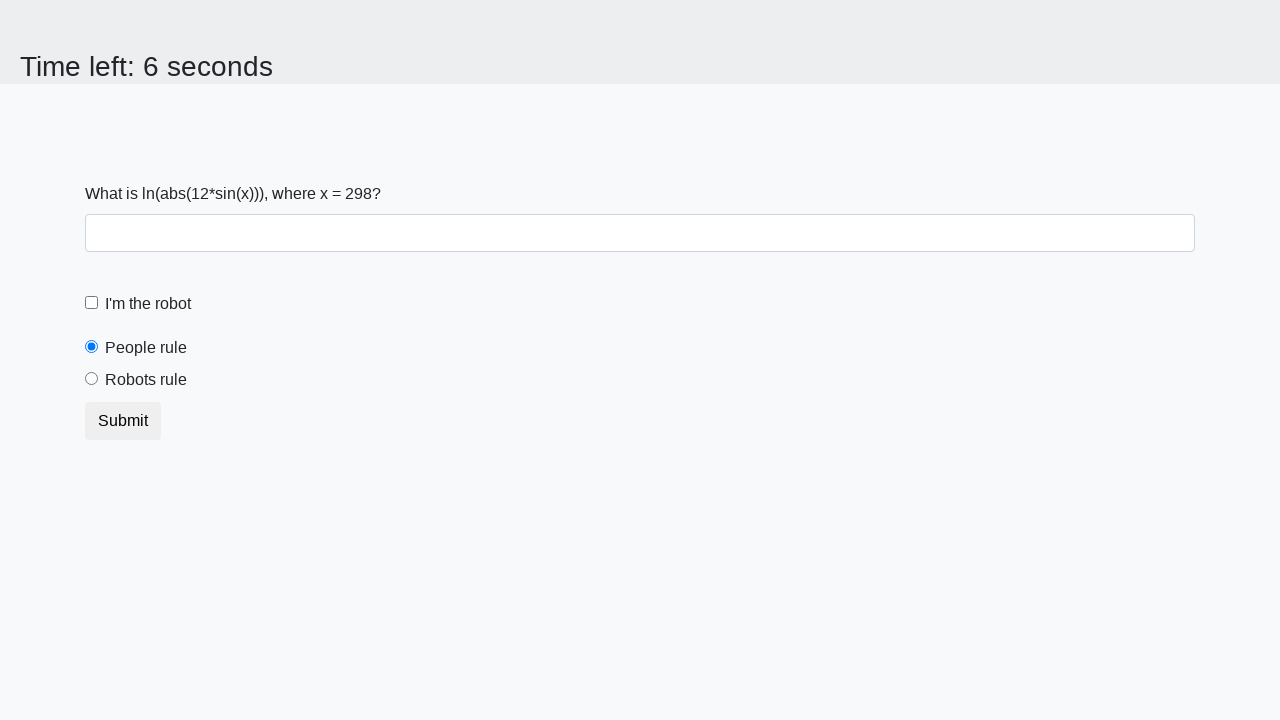

Retrieved x value from the page
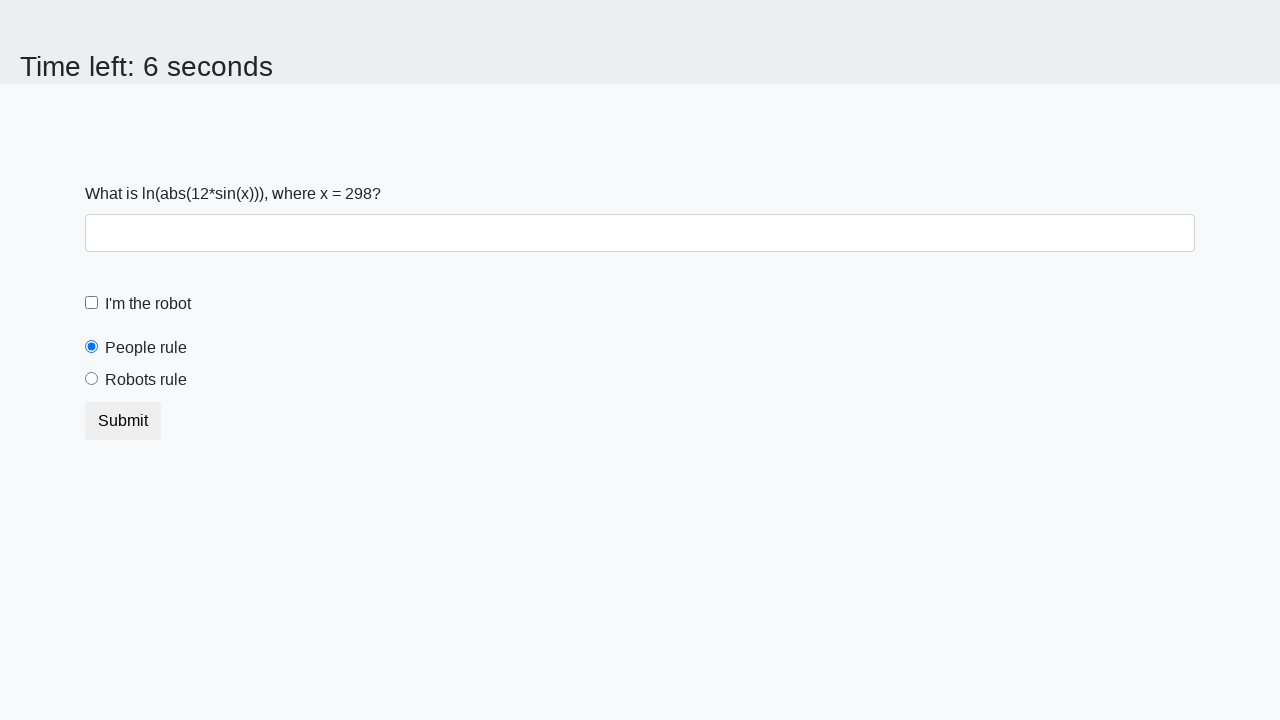

Calculated result y using mathematical formula: log(|12*sin(x)|)
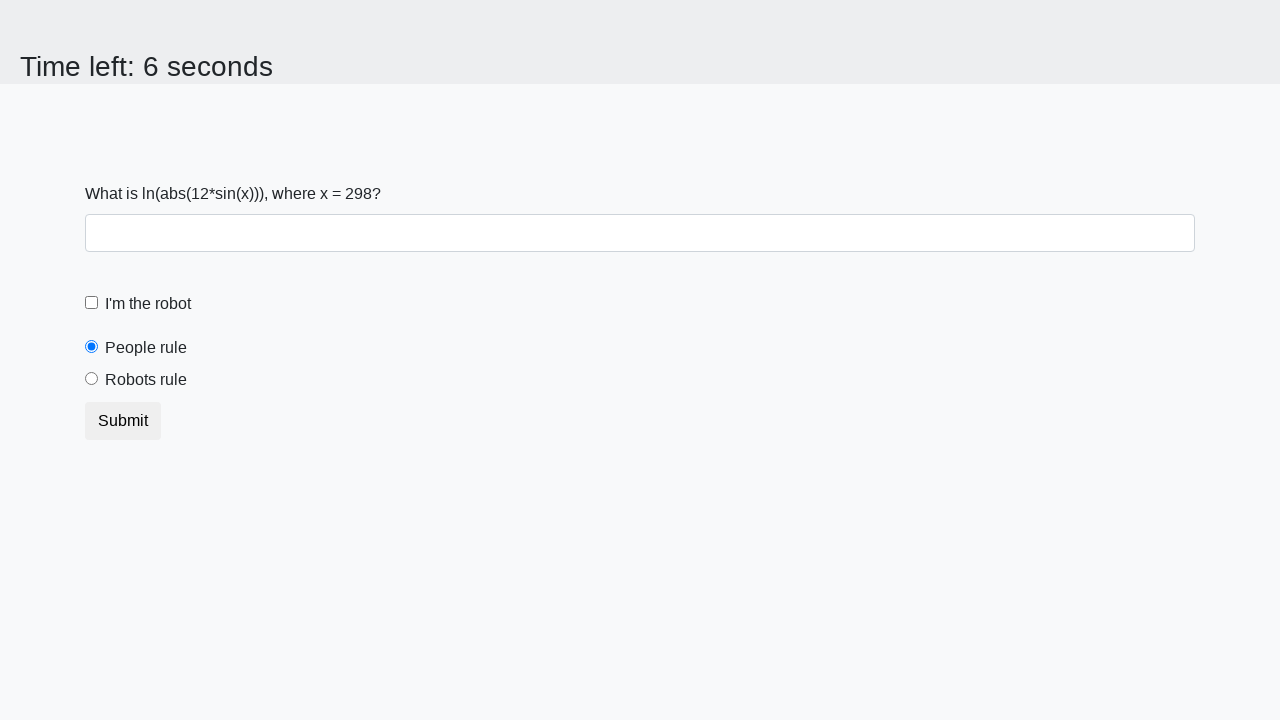

Filled answer field with calculated result on .form-control
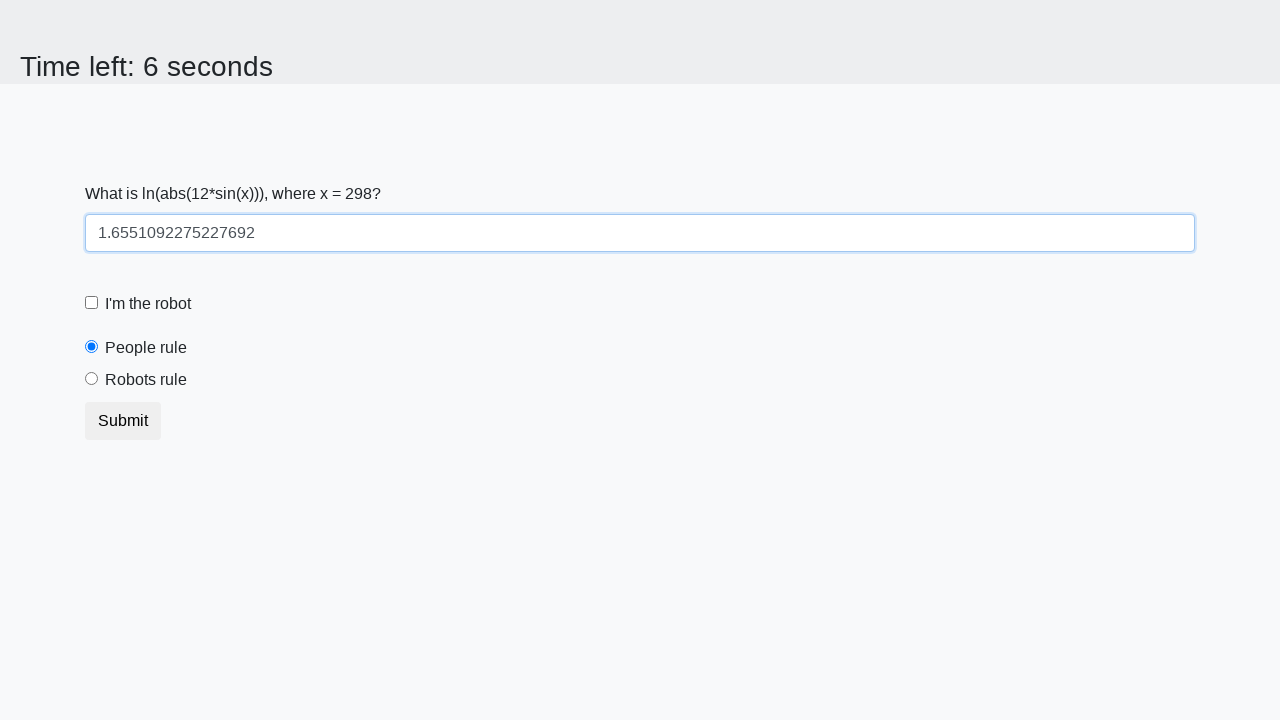

Clicked the robot checkbox at (148, 304) on [for='robotCheckbox']
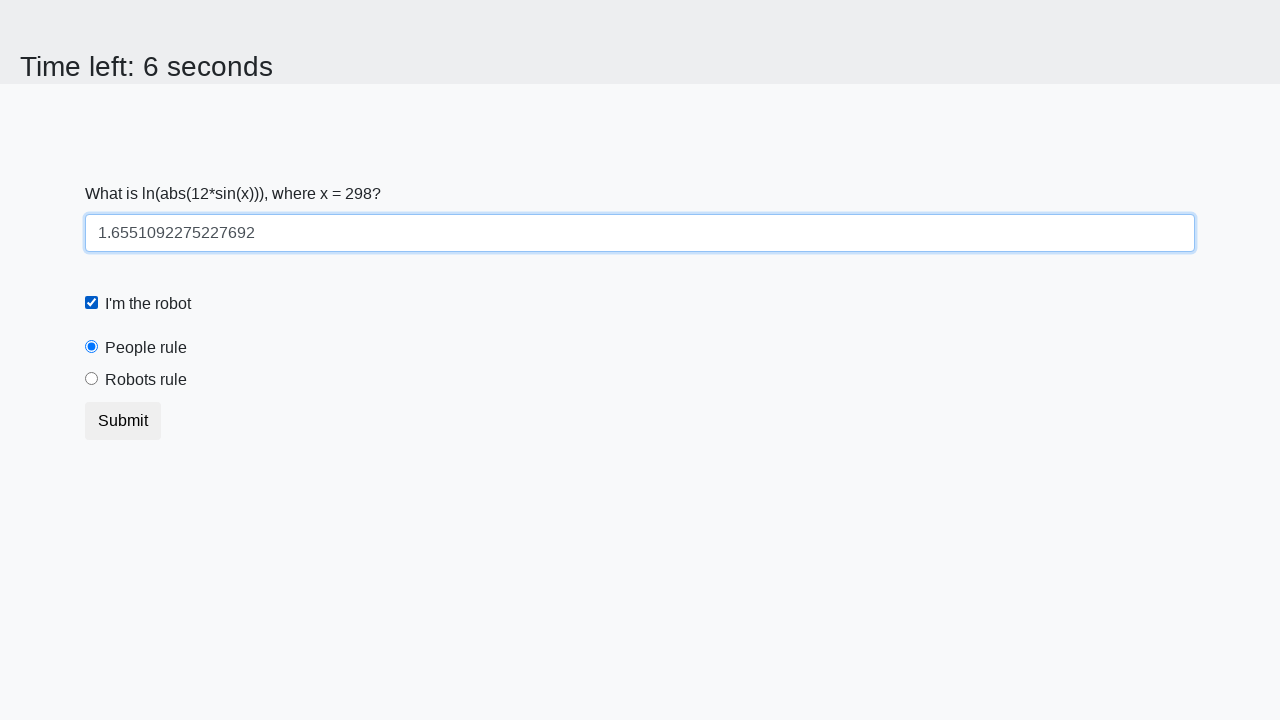

Selected the robots rule radio button at (146, 380) on [for='robotsRule']
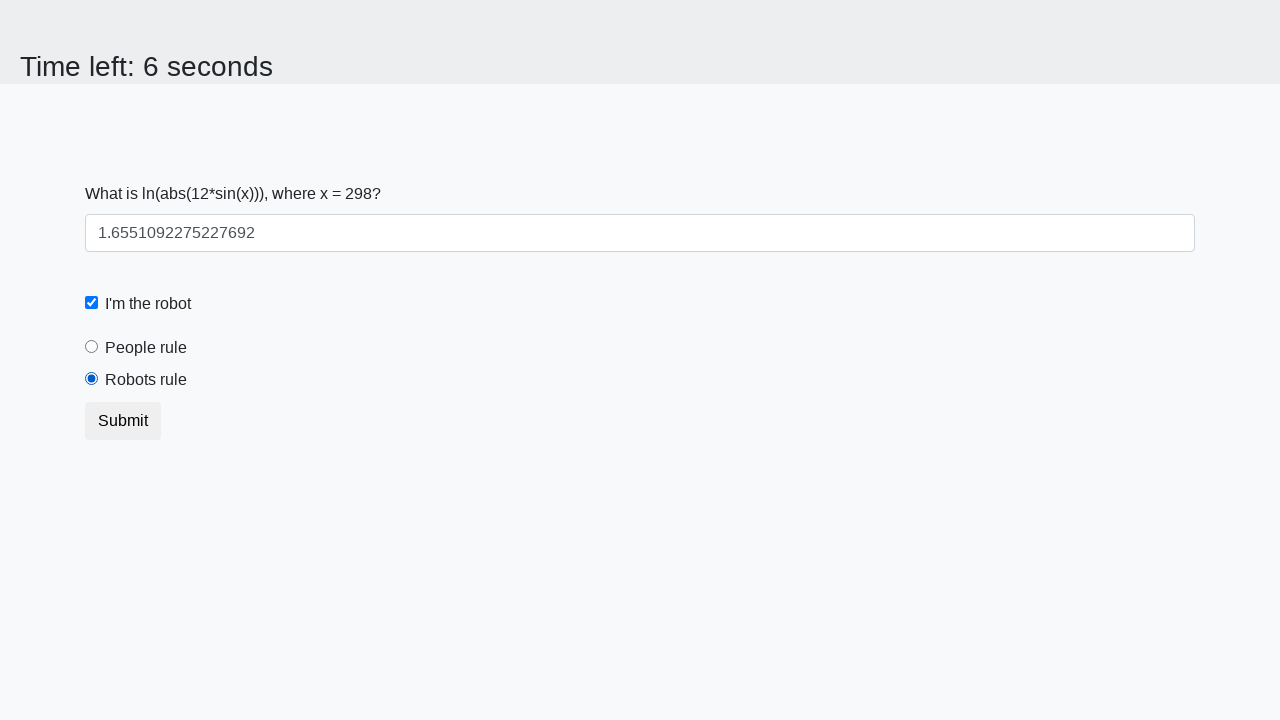

Submitted the form at (123, 421) on [type='submit']
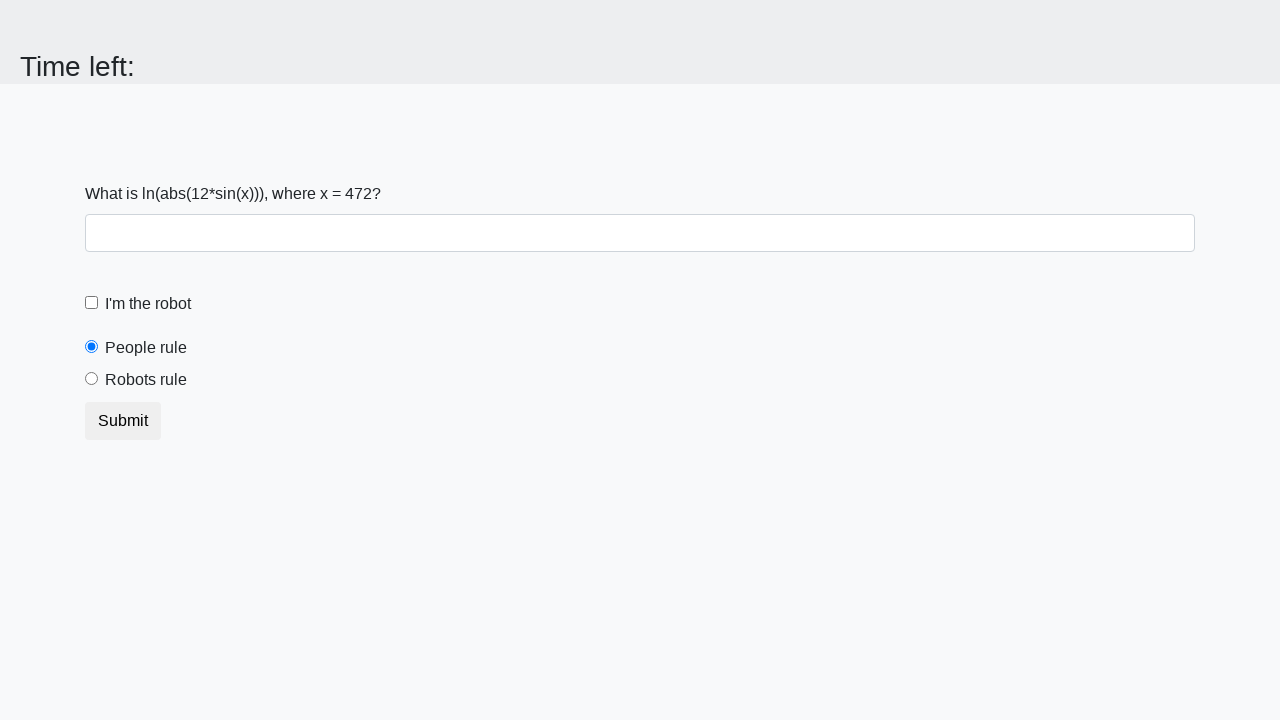

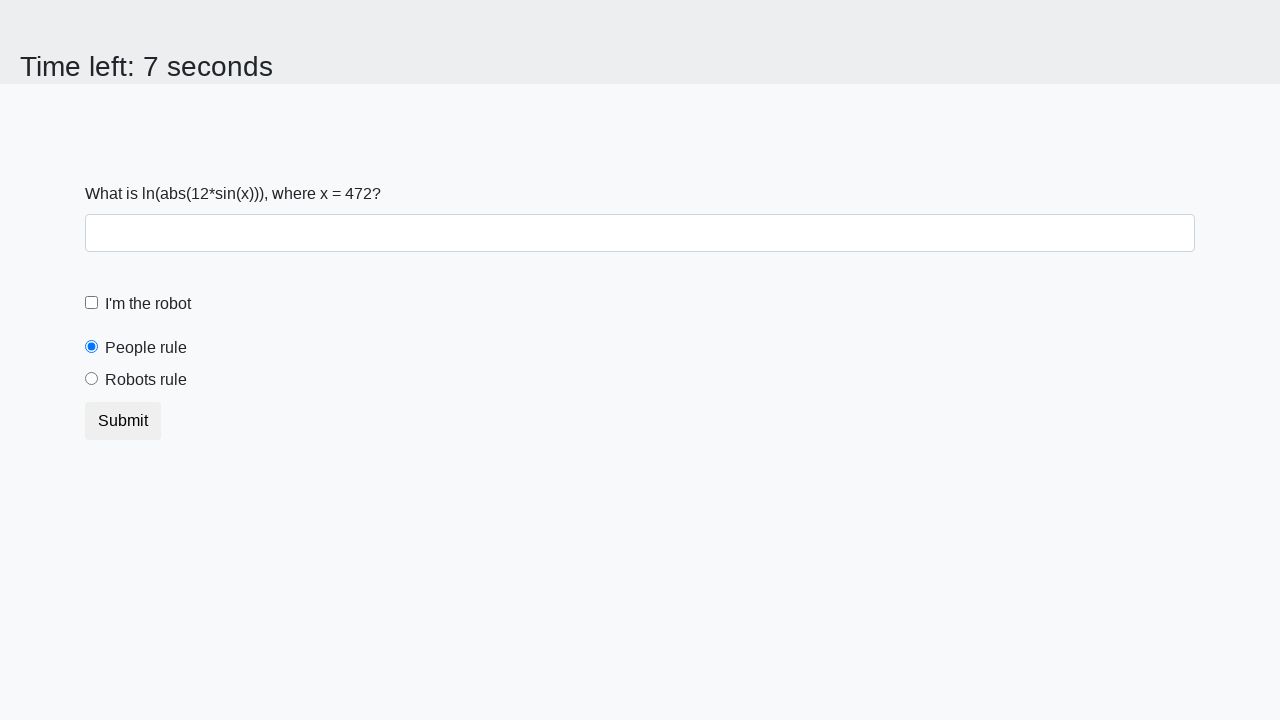